Tests marking all todo items as completed using the toggle all checkbox.

Starting URL: https://demo.playwright.dev/todomvc

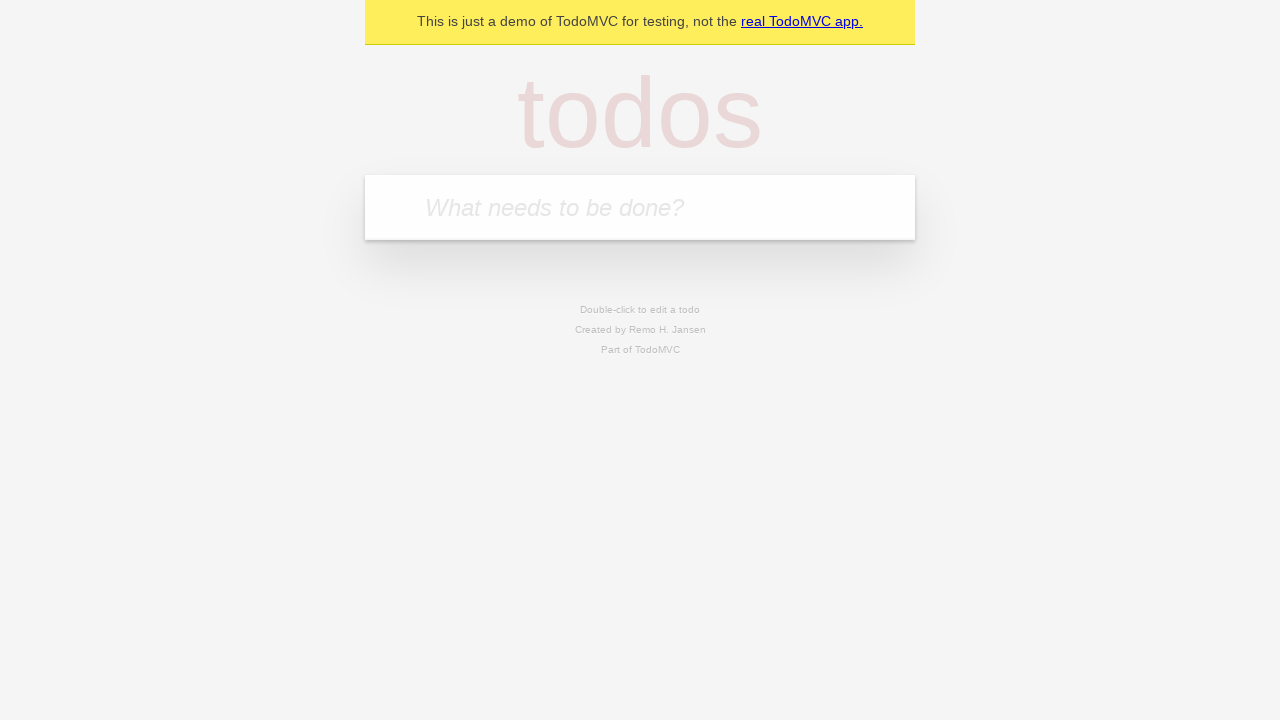

Filled todo input with 'buy some cheese' on internal:attr=[placeholder="What needs to be done?"i]
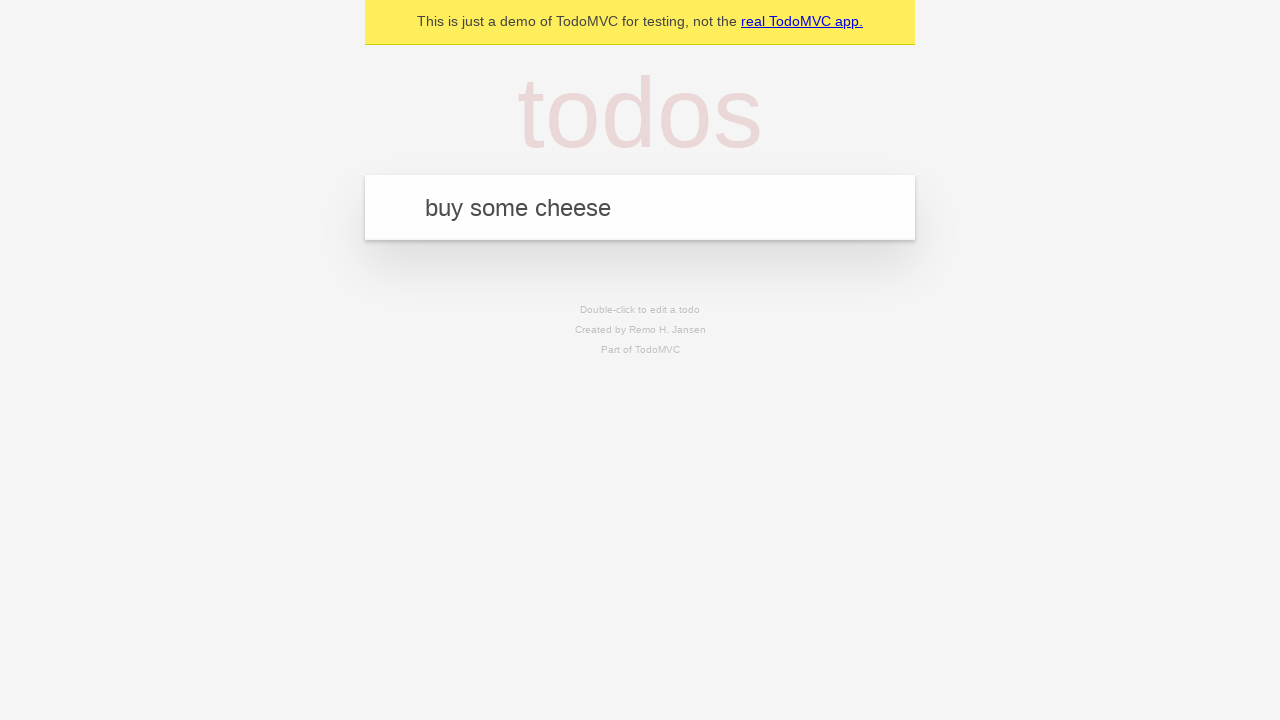

Pressed Enter to add first todo on internal:attr=[placeholder="What needs to be done?"i]
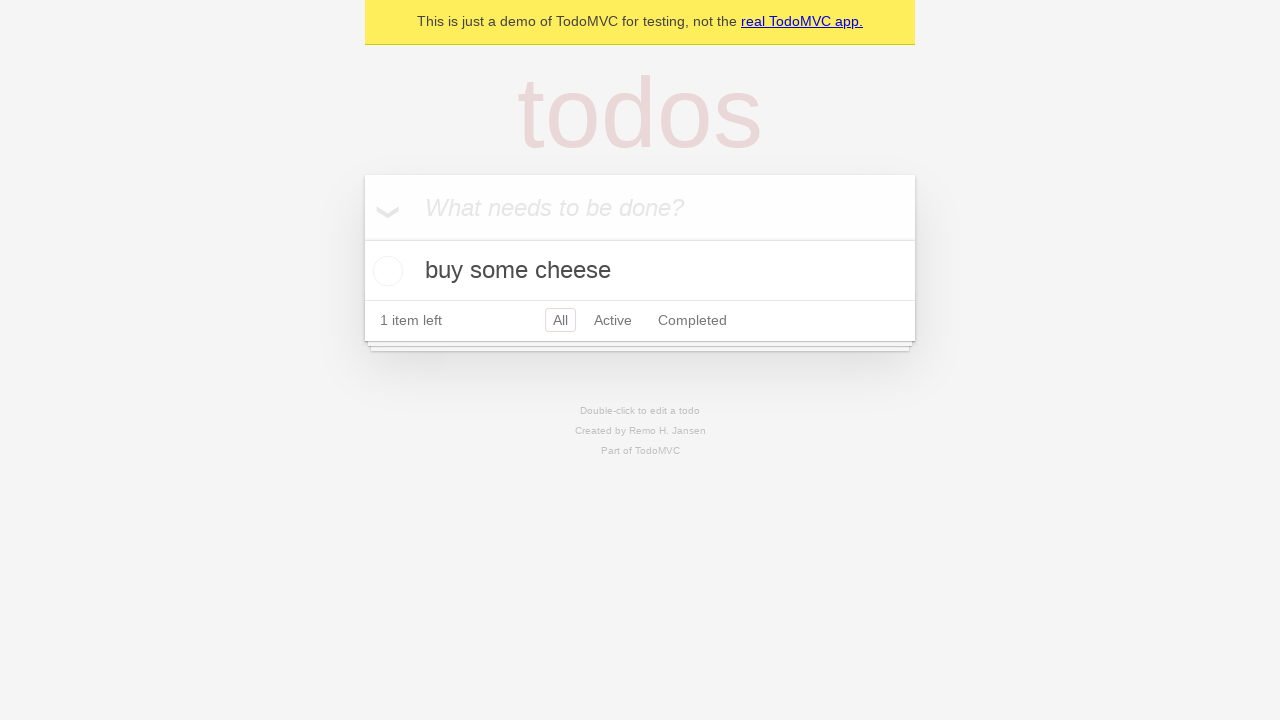

Filled todo input with 'feed the cat' on internal:attr=[placeholder="What needs to be done?"i]
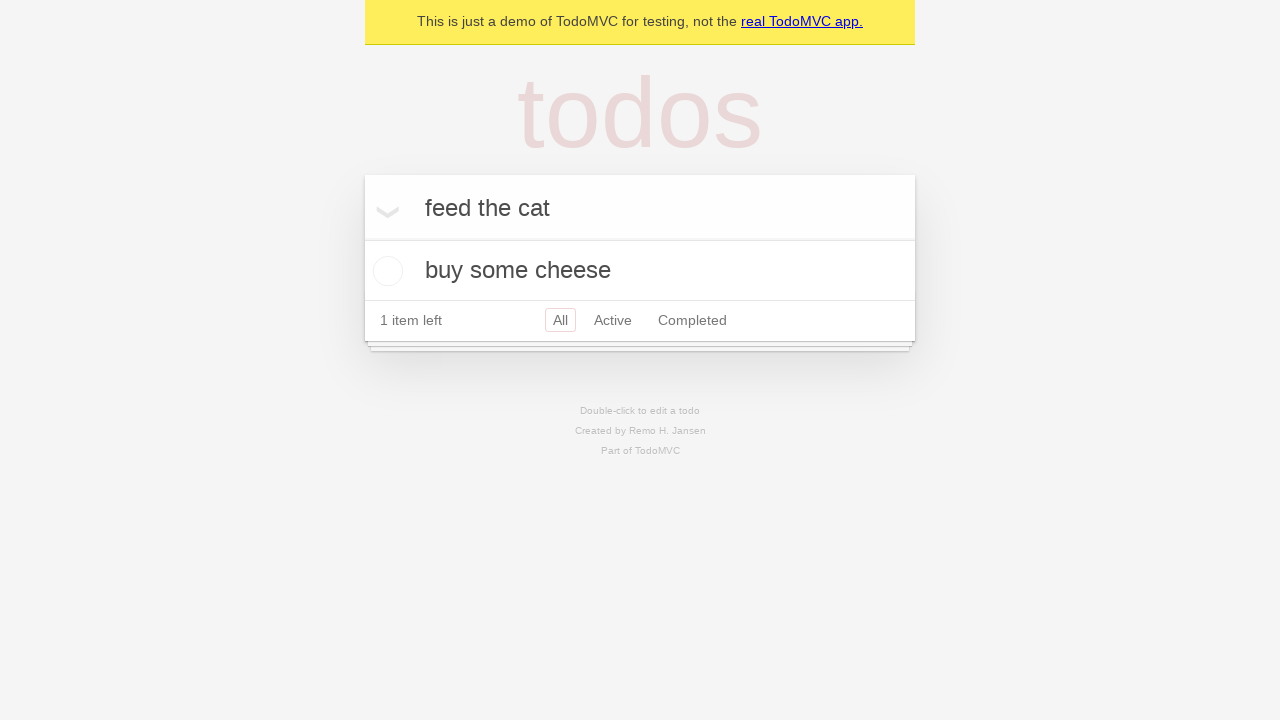

Pressed Enter to add second todo on internal:attr=[placeholder="What needs to be done?"i]
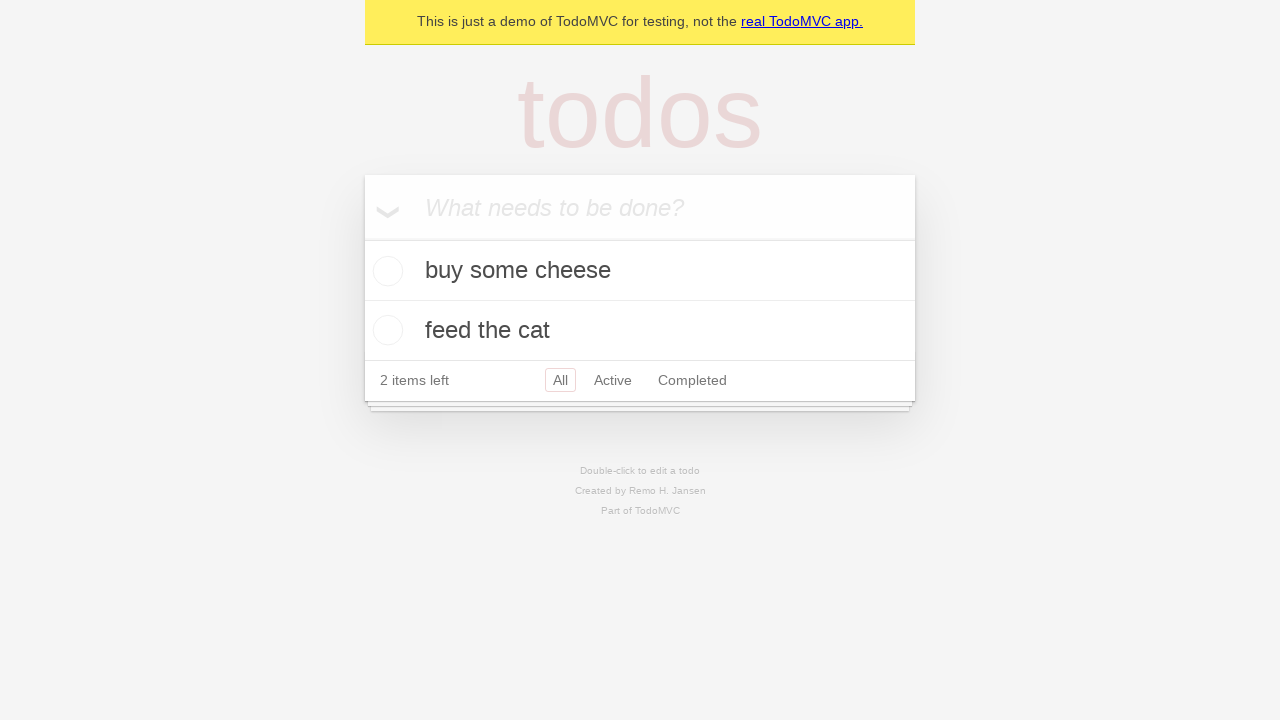

Filled todo input with 'book a doctors appointment' on internal:attr=[placeholder="What needs to be done?"i]
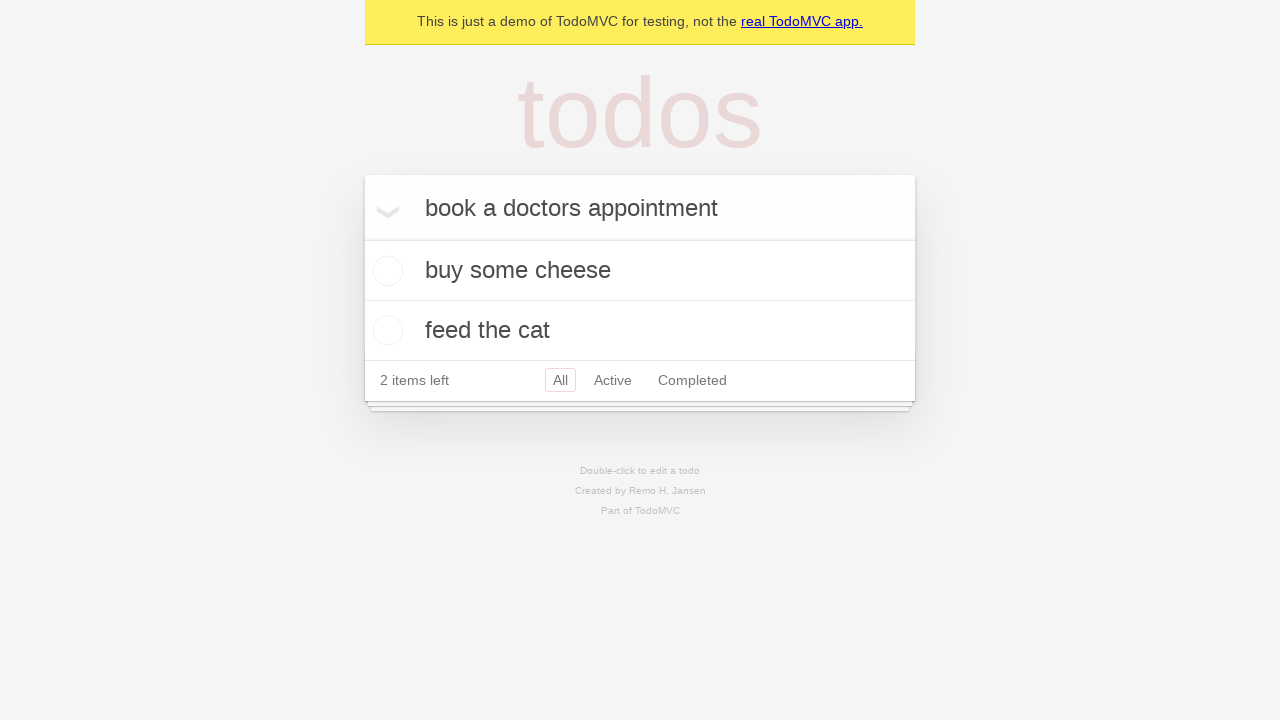

Pressed Enter to add third todo on internal:attr=[placeholder="What needs to be done?"i]
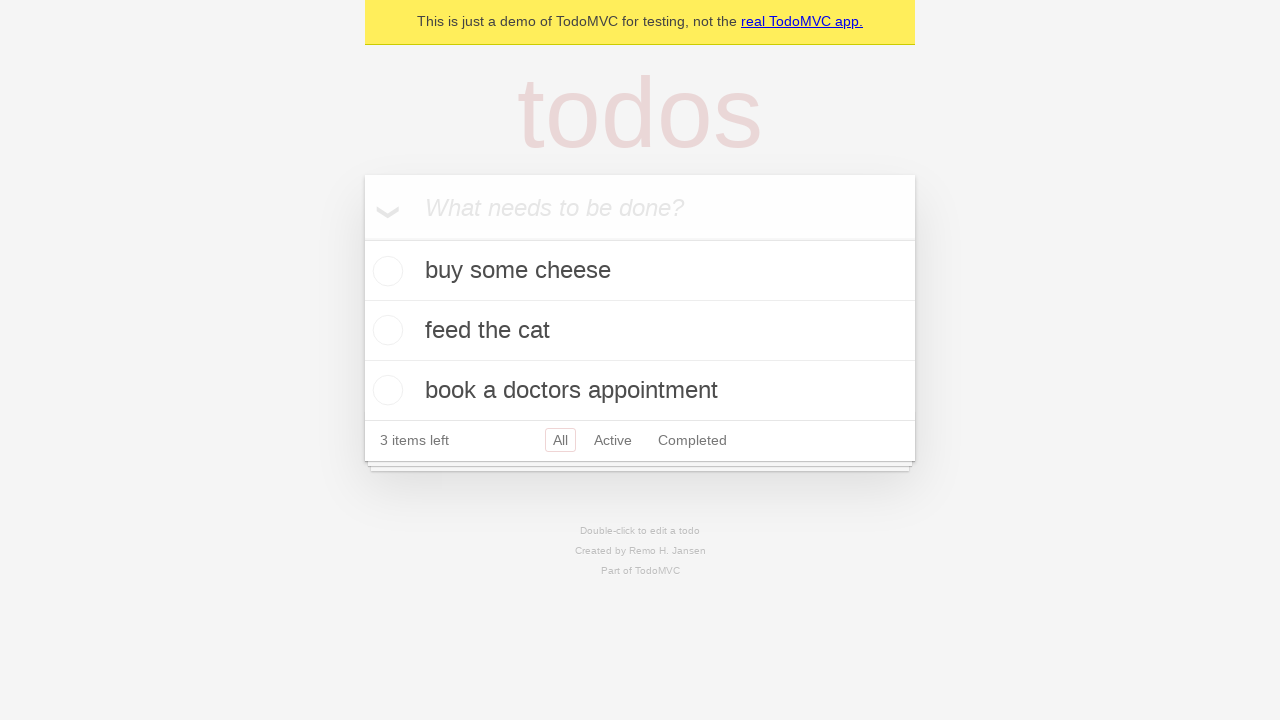

Clicked 'Mark all as complete' checkbox at (362, 238) on internal:label="Mark all as complete"i
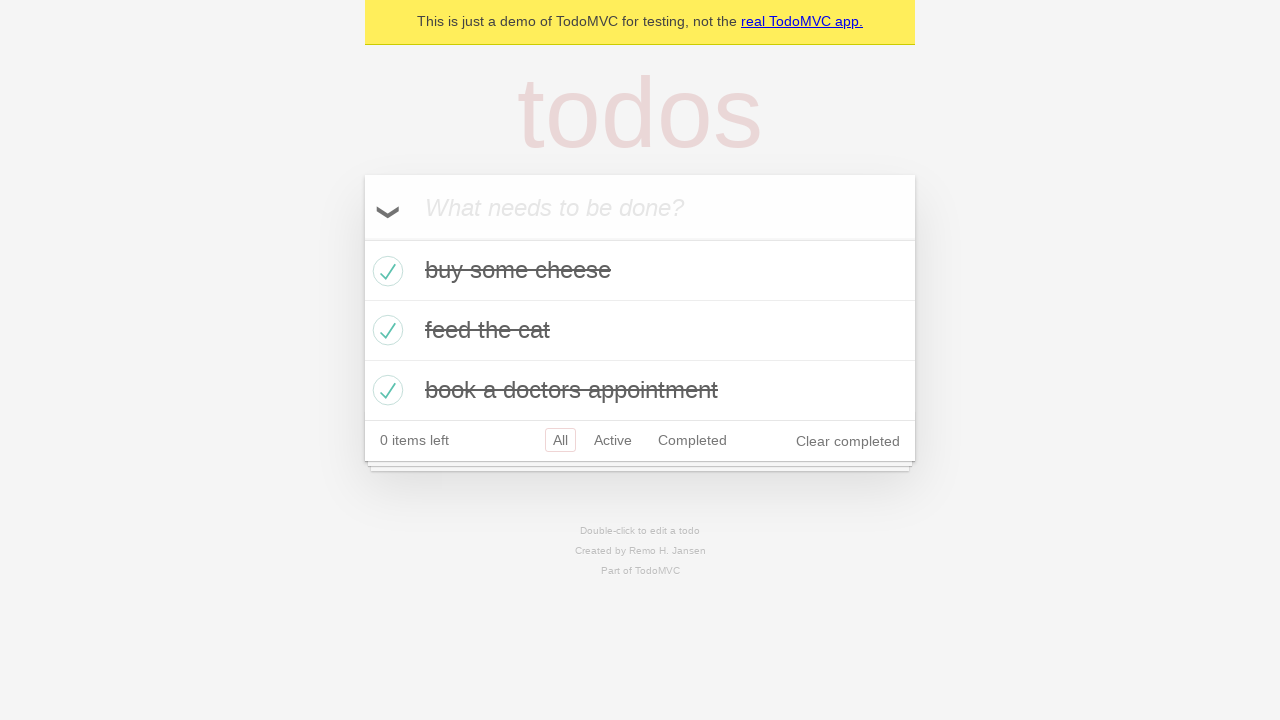

Verified all todos are marked as completed
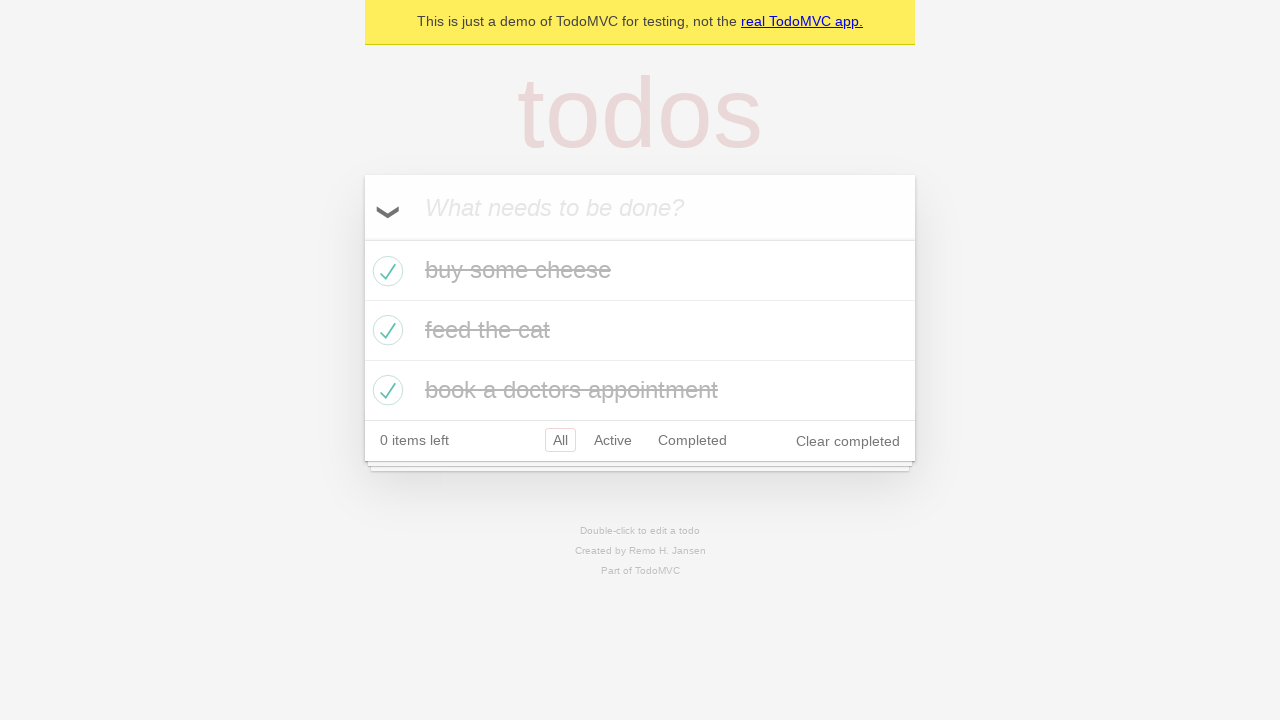

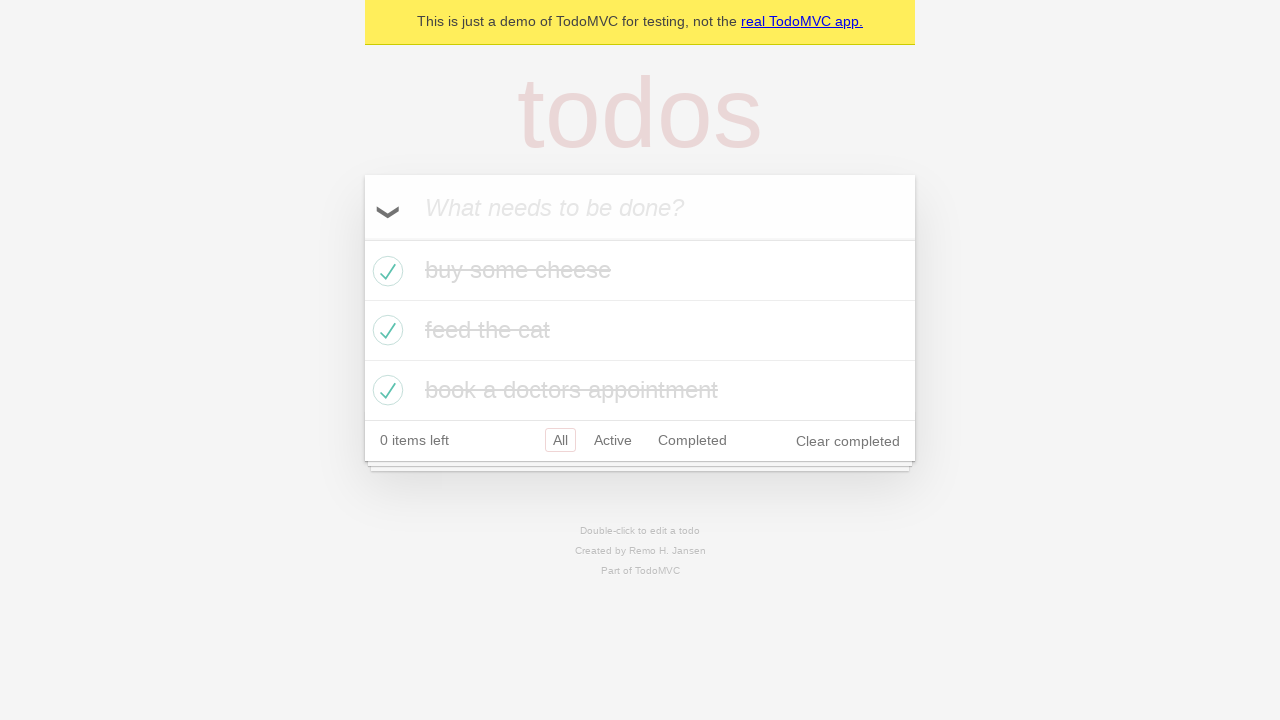